Opens the ENAIRE drones website and navigates to the homepage

Starting URL: https://drones.enaire.es/

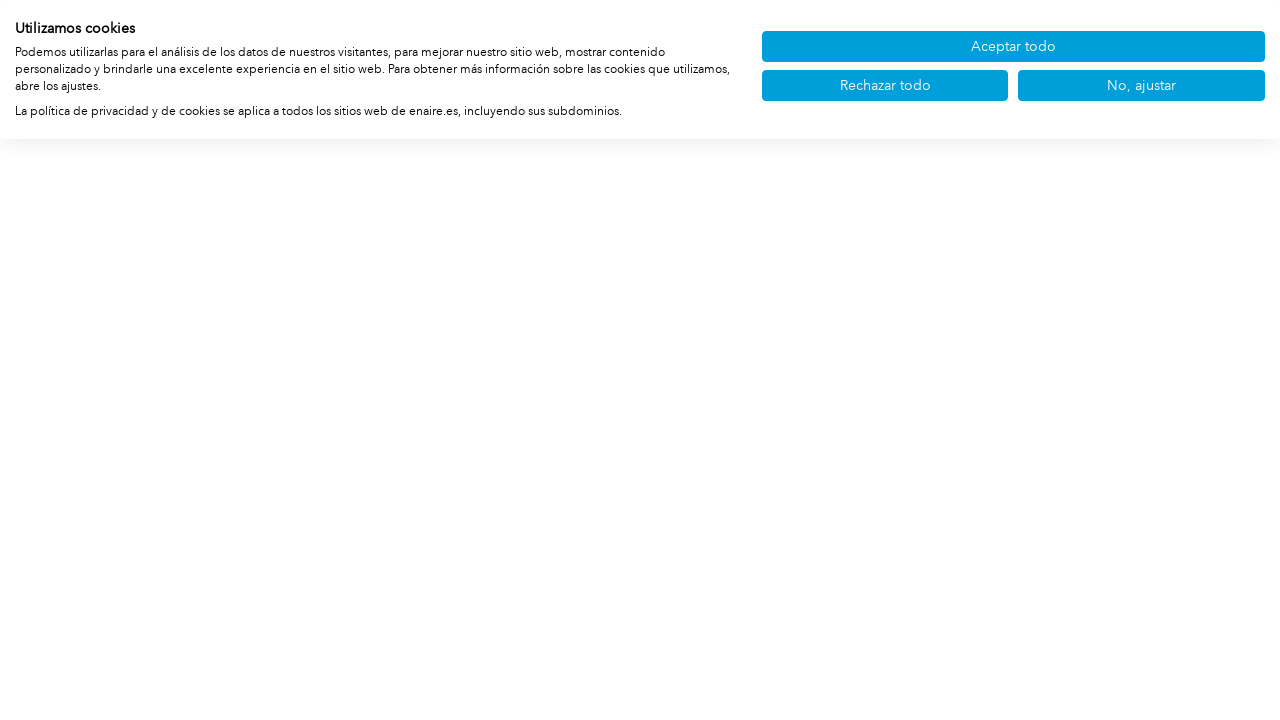

ENAIRE drones website loaded (domcontentloaded state reached)
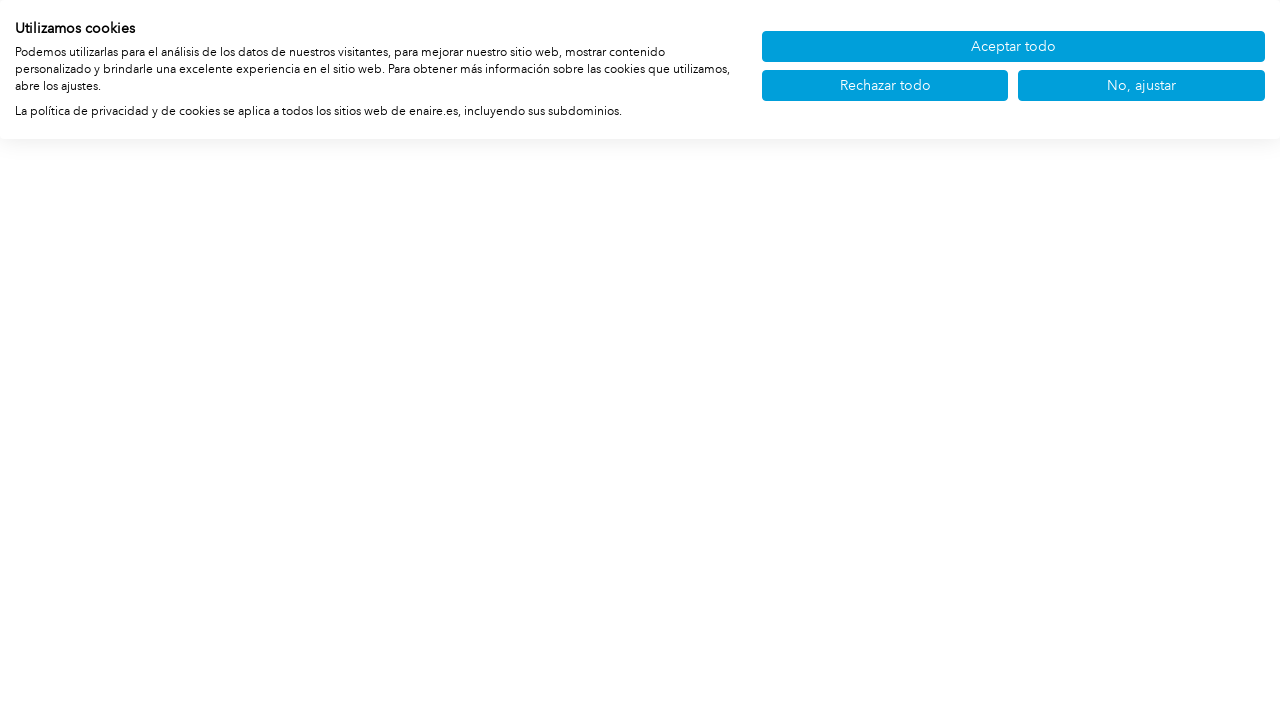

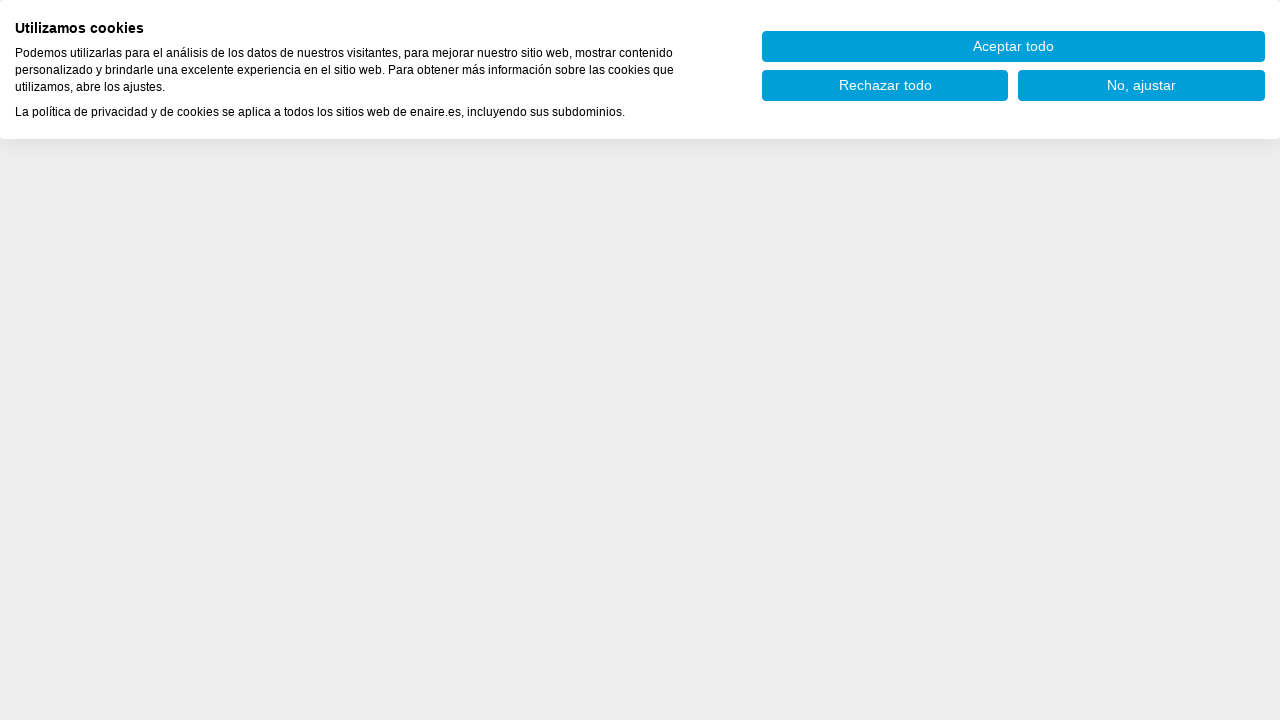